Tests handling of multiple browser windows by clicking a link that opens a new window, switching to the child window to read its content, then switching back to the parent window.

Starting URL: https://the-internet.herokuapp.com/windows

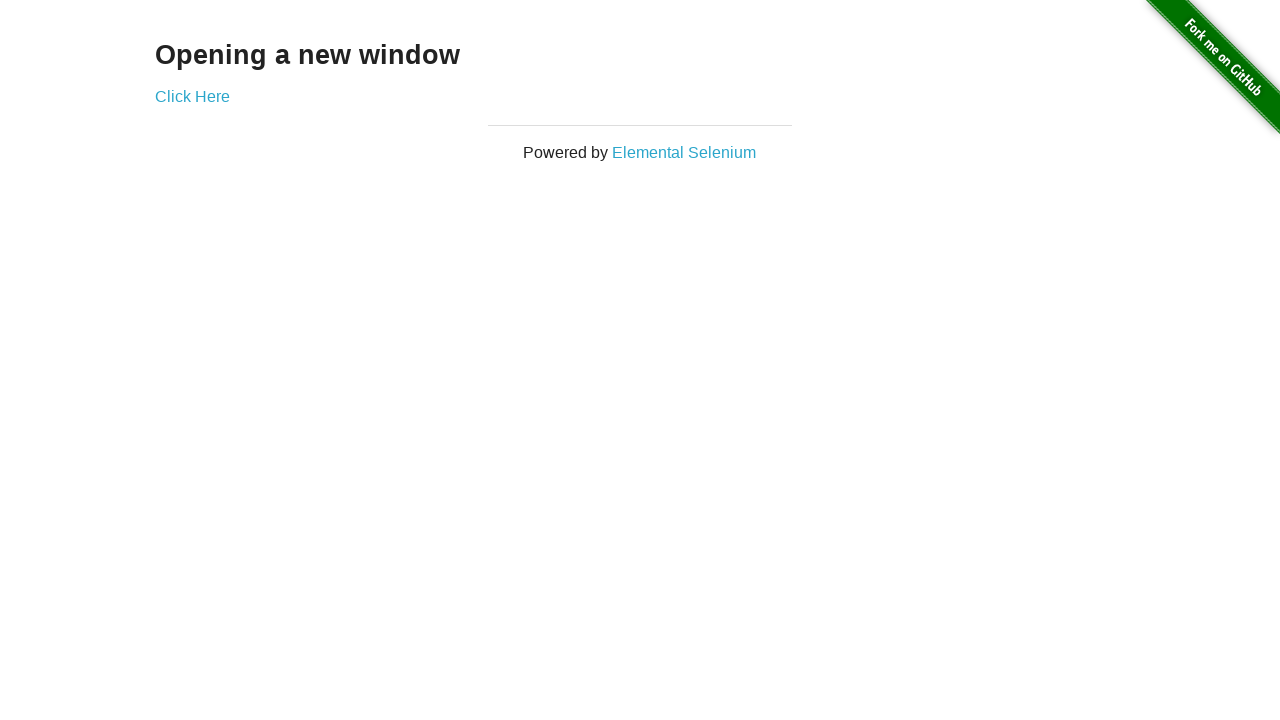

Clicked link that opens a new window at (192, 96) on a[target='_blank']
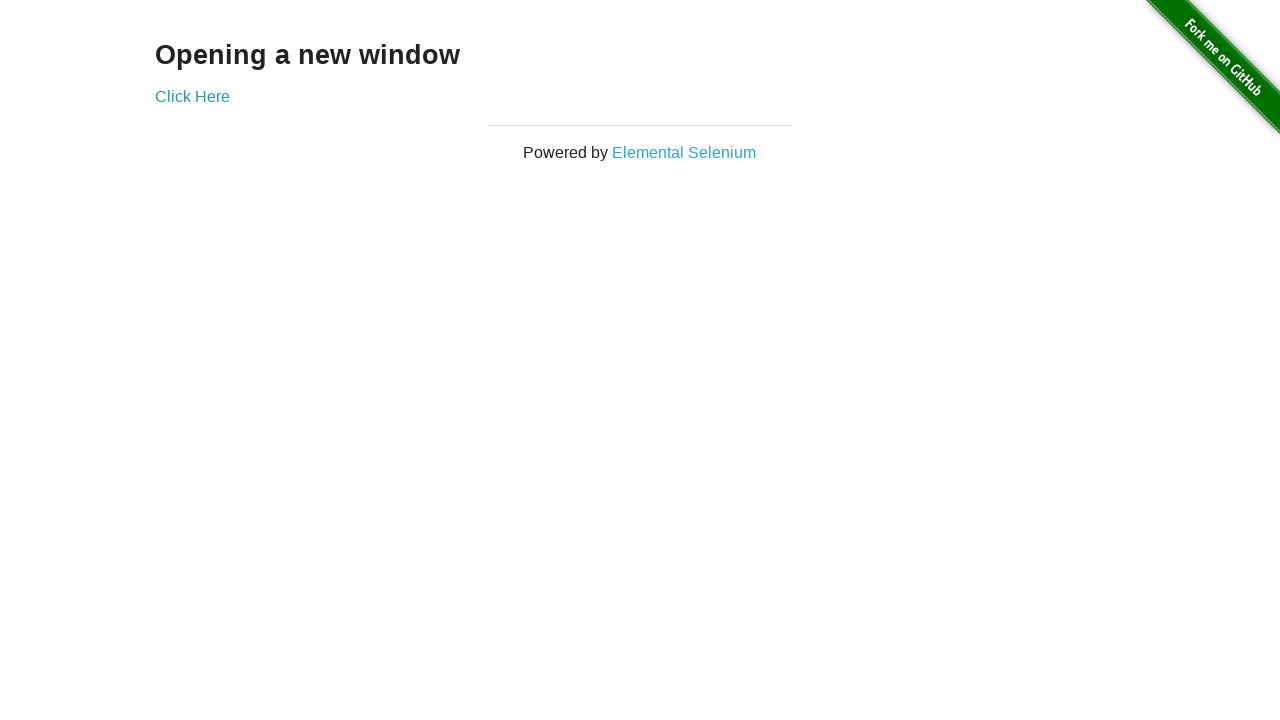

New child window opened and captured
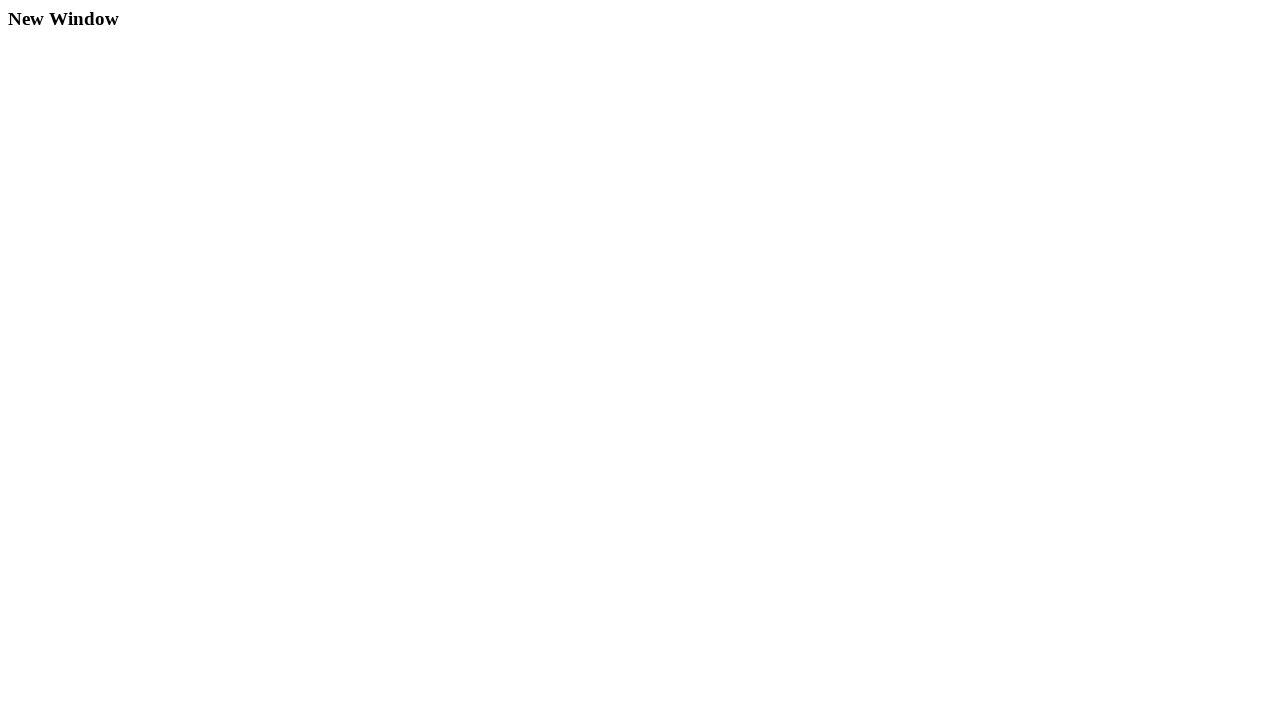

Child window content loaded - heading element found
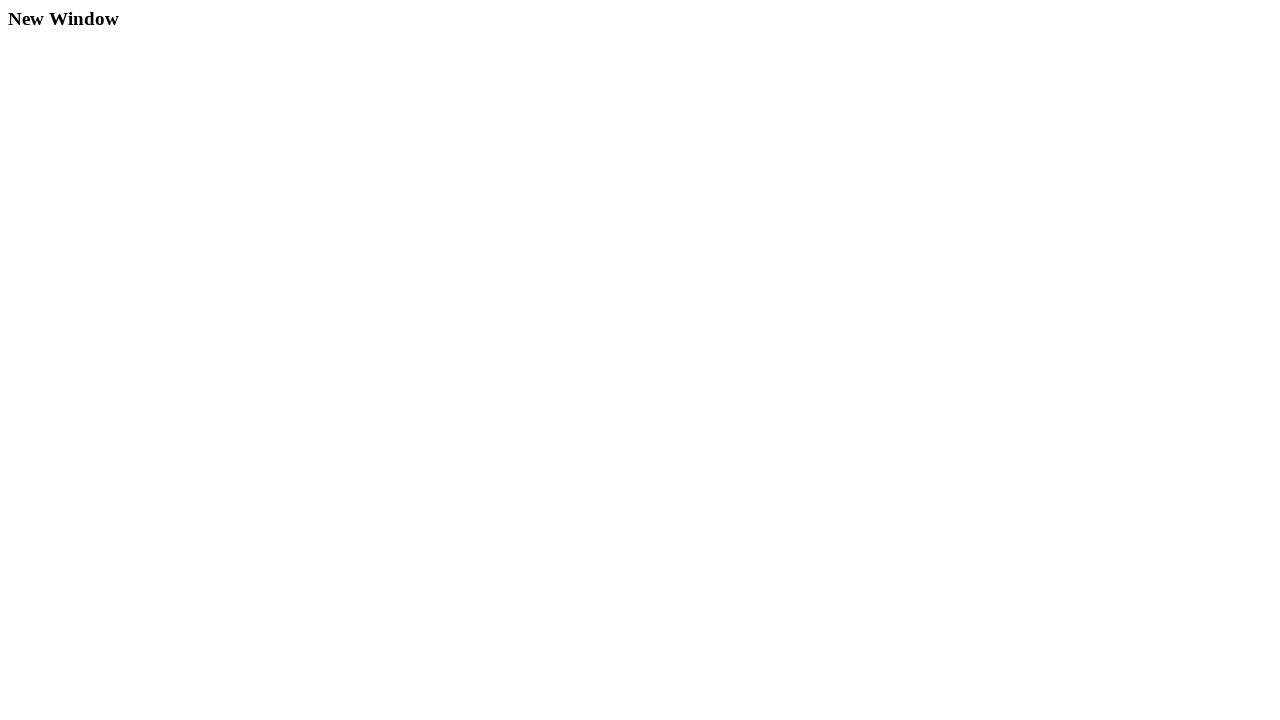

Read child window heading text: 'New Window'
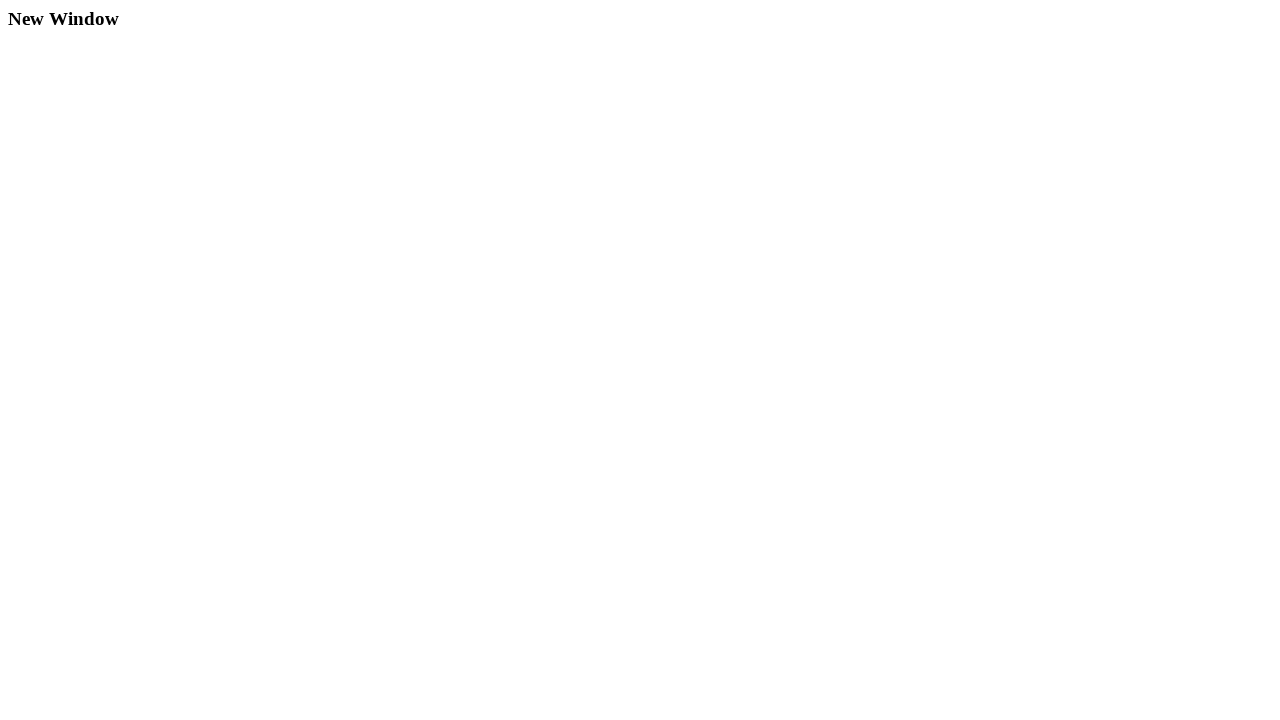

Switched back to parent window
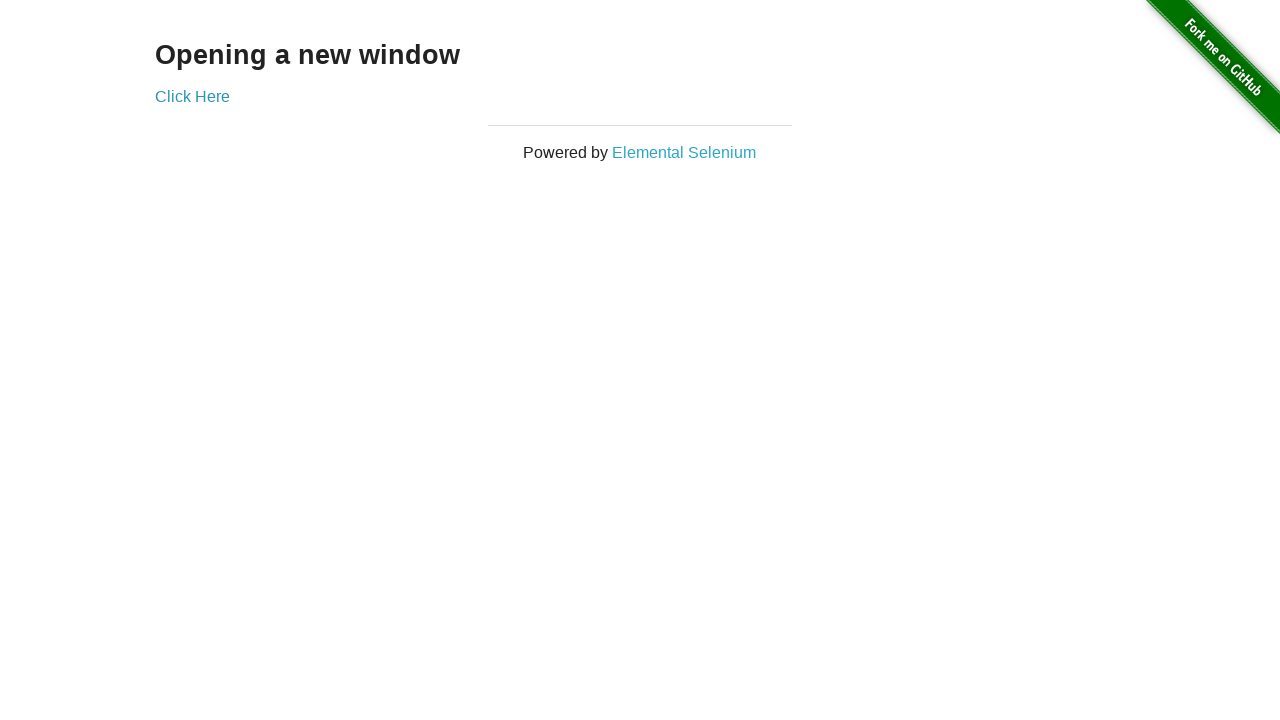

Read parent window heading text: 'Opening a new window'
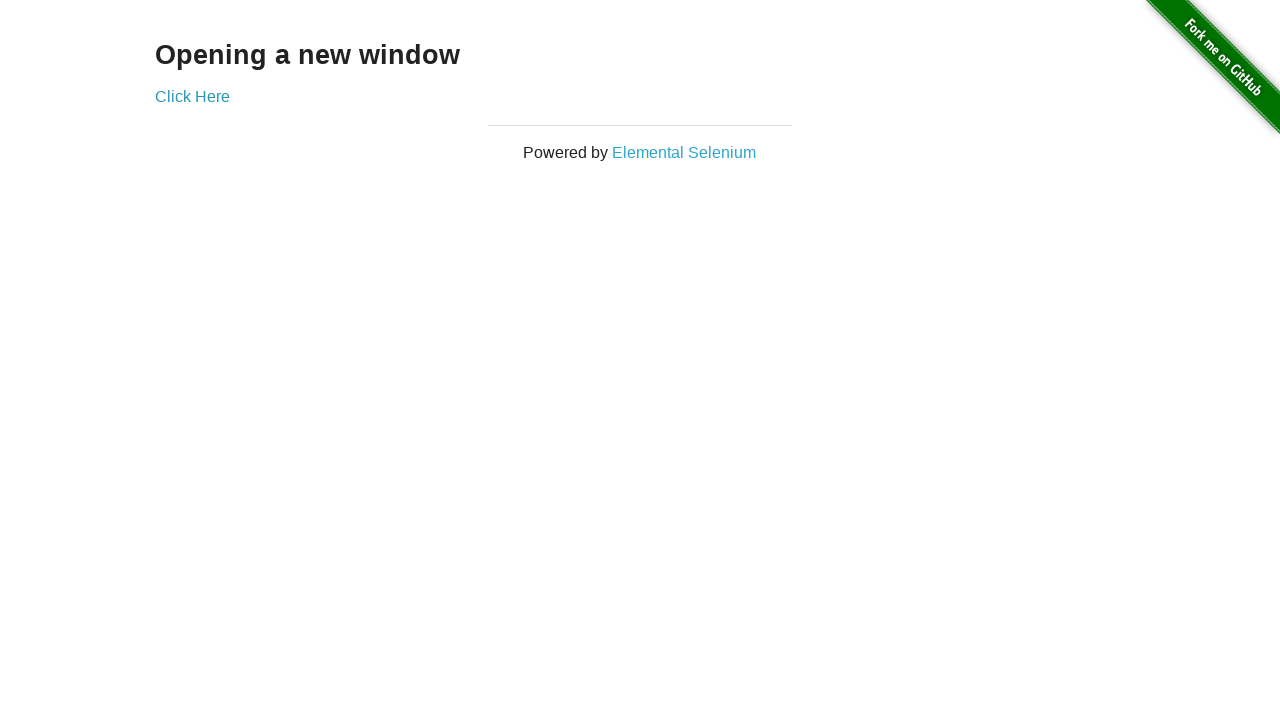

Closed child window
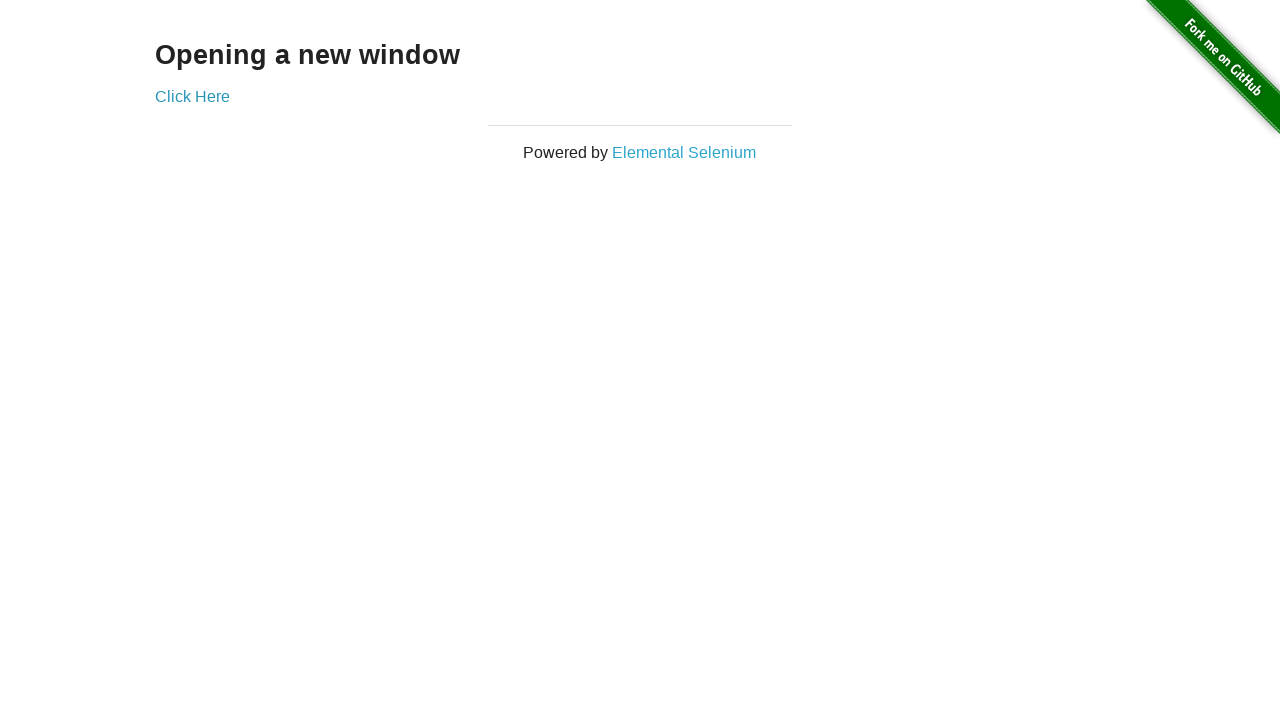

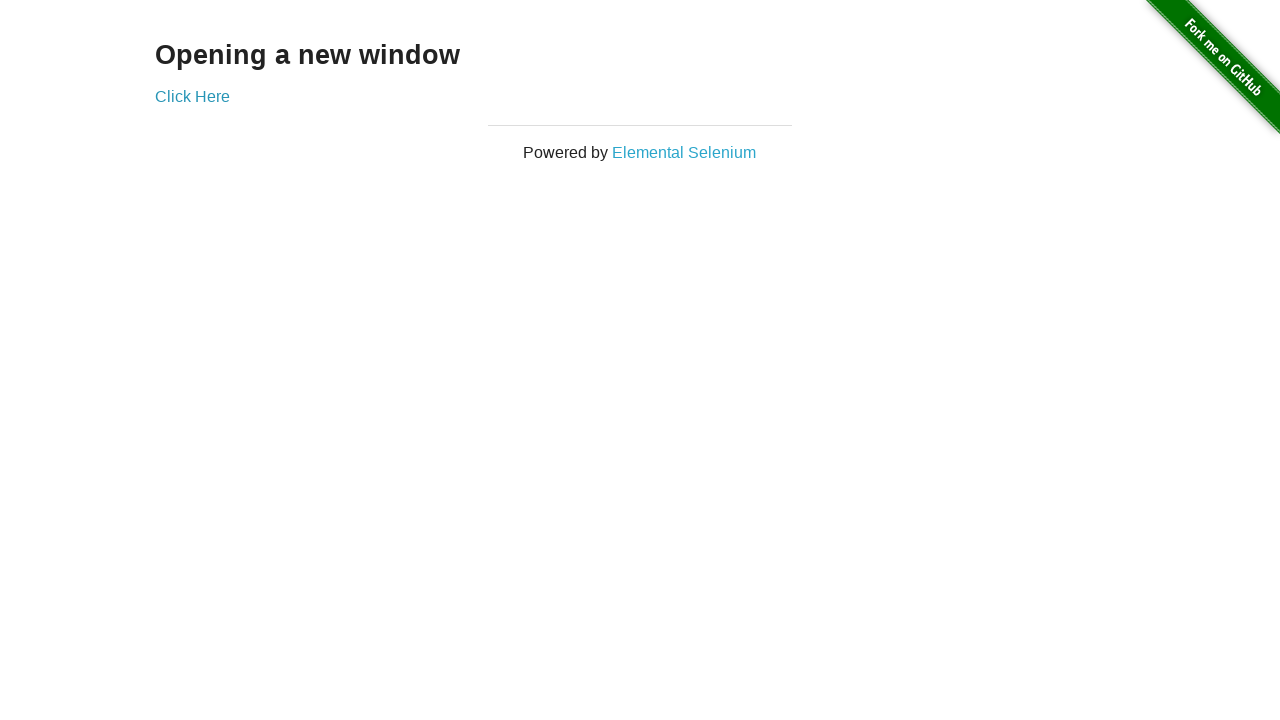